Navigates to demoqa.com and checks if the banner image element is displayed on the page

Starting URL: https://demoqa.com

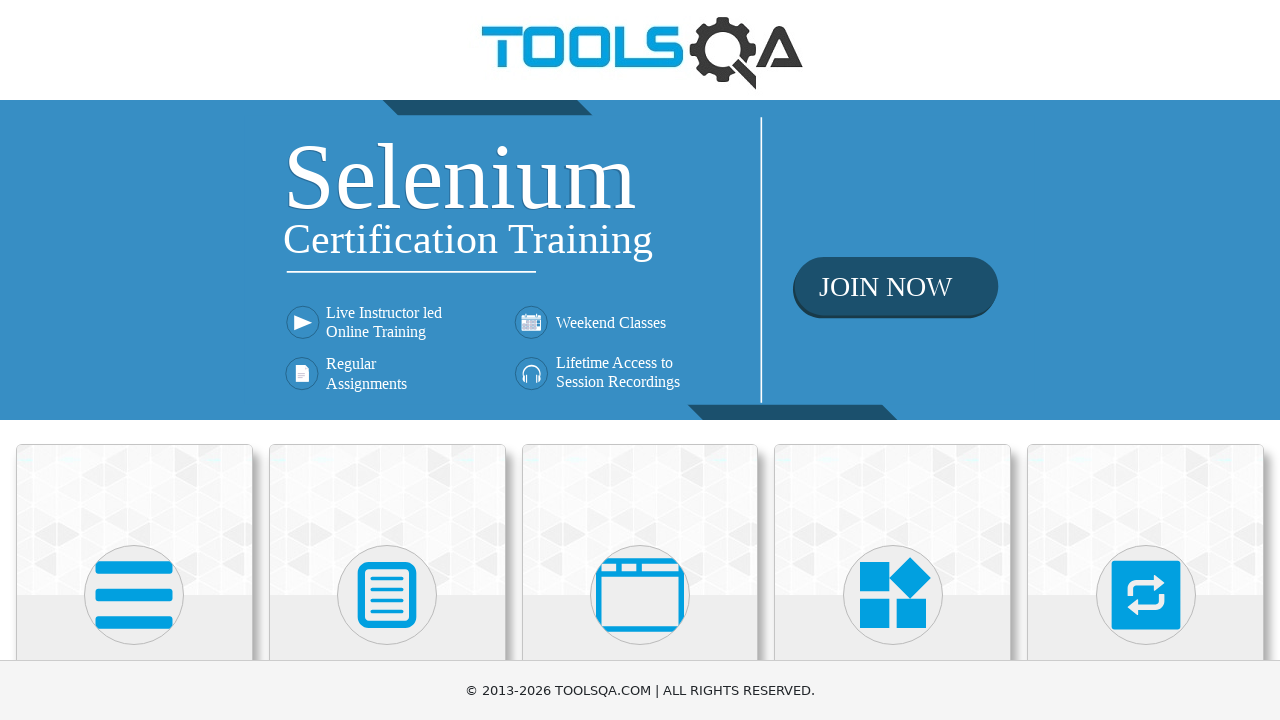

Navigated to https://demoqa.com
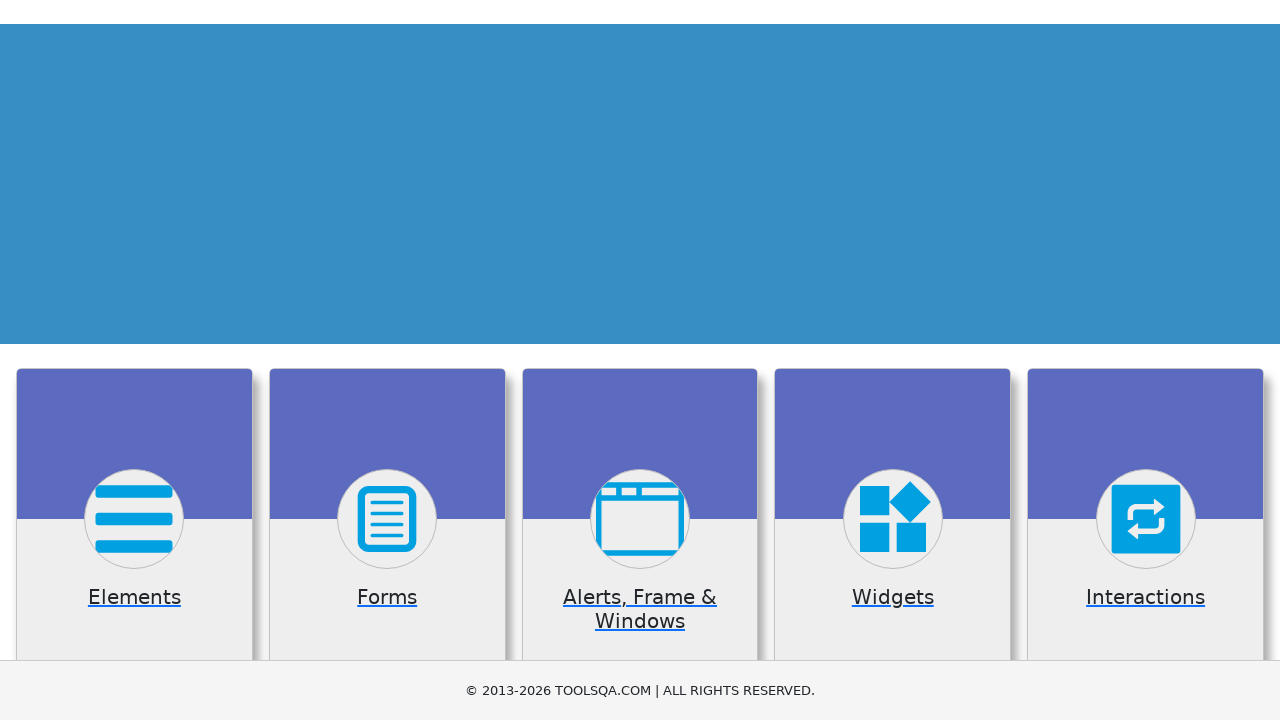

Located banner image element
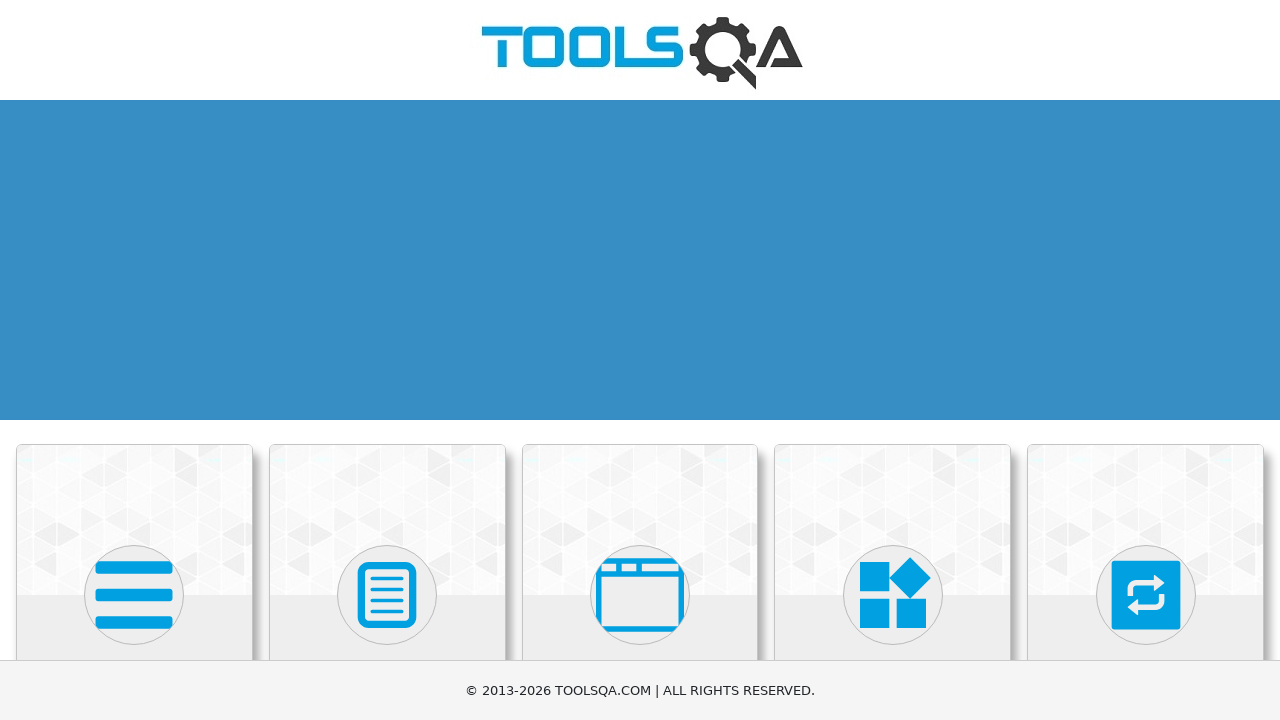

Verified that banner image element is displayed on the page
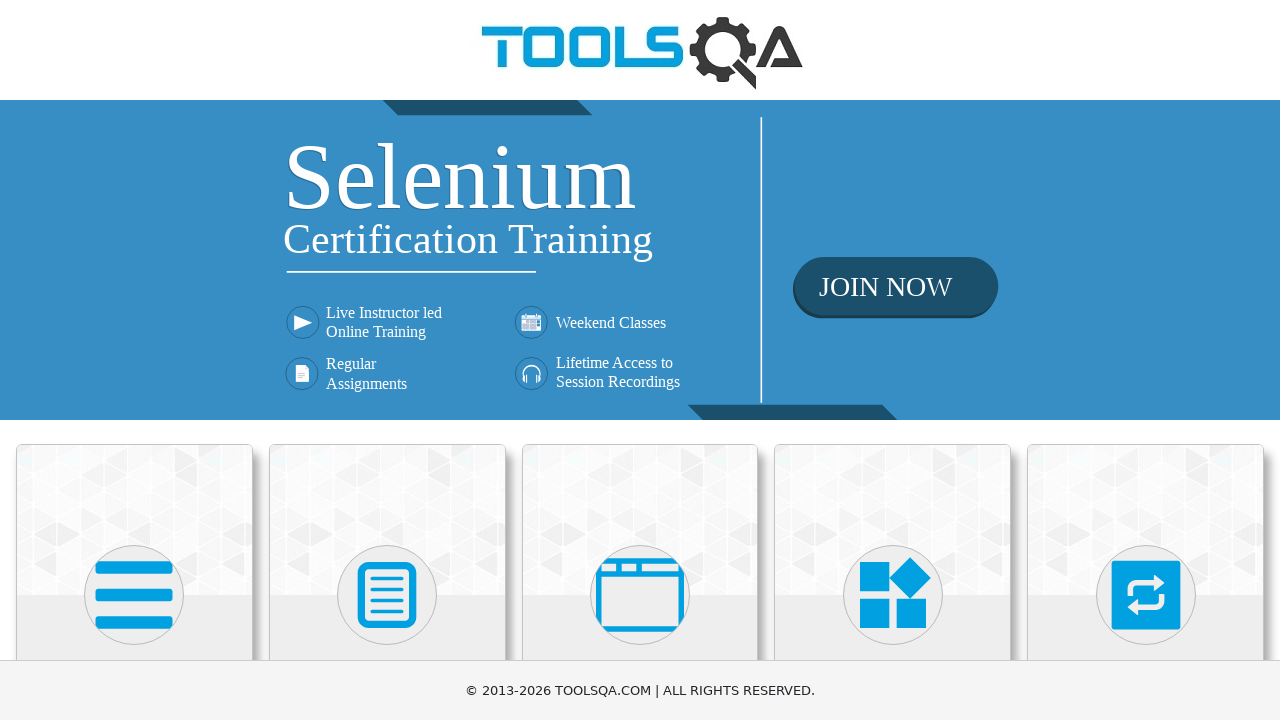

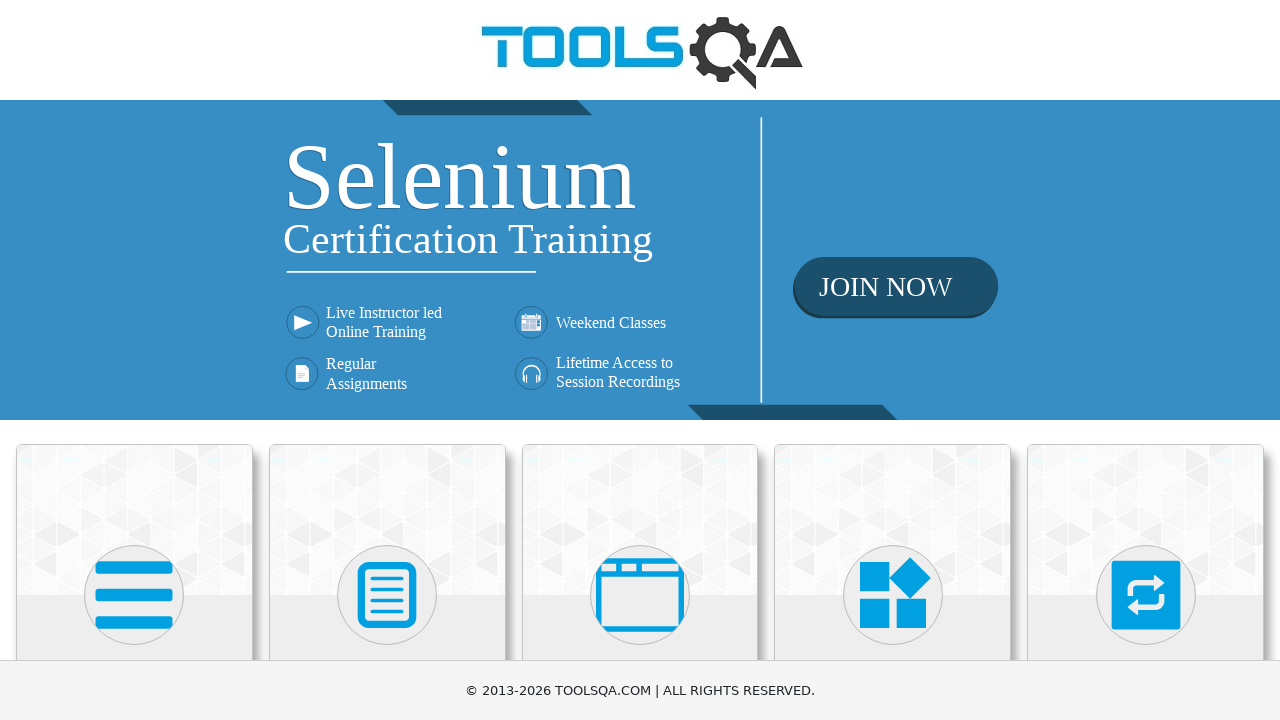